Tests that the input field is cleared after adding a todo item by filling the field, pressing Enter, and verifying the field becomes empty.

Starting URL: https://demo.playwright.dev/todomvc

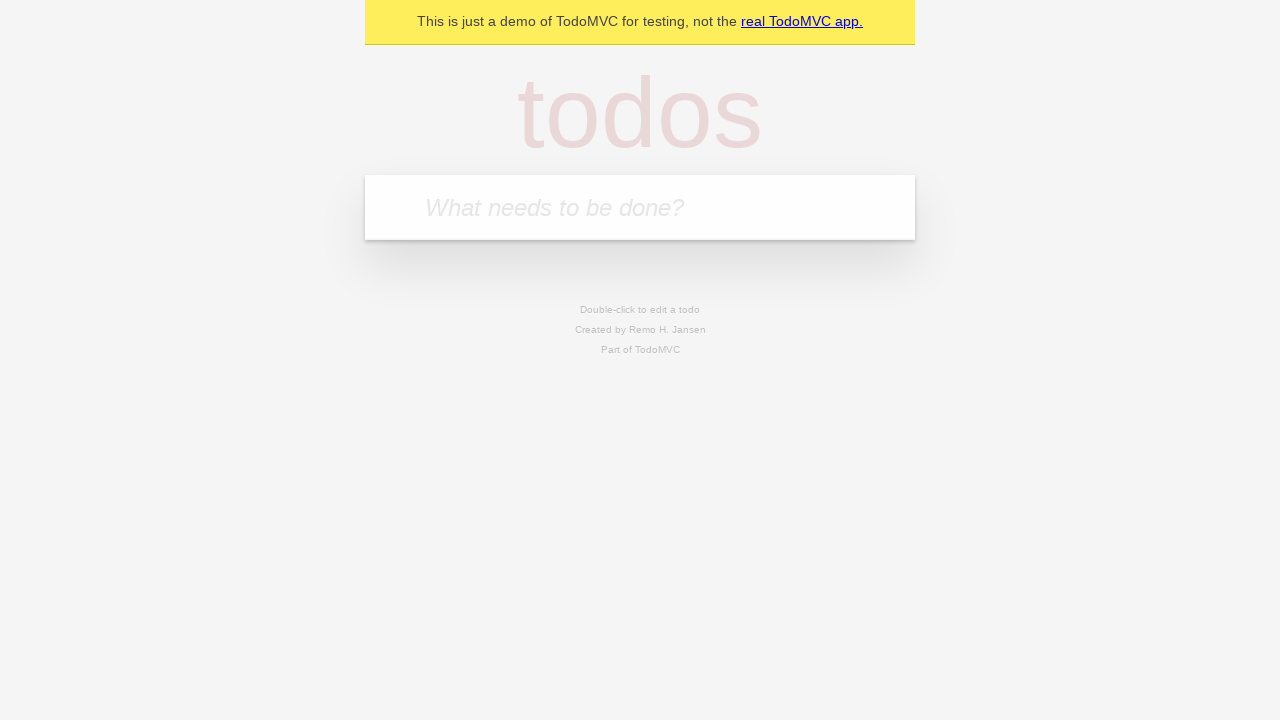

Filled input field with 'buy some cheese' on internal:attr=[placeholder="What needs to be done?"i]
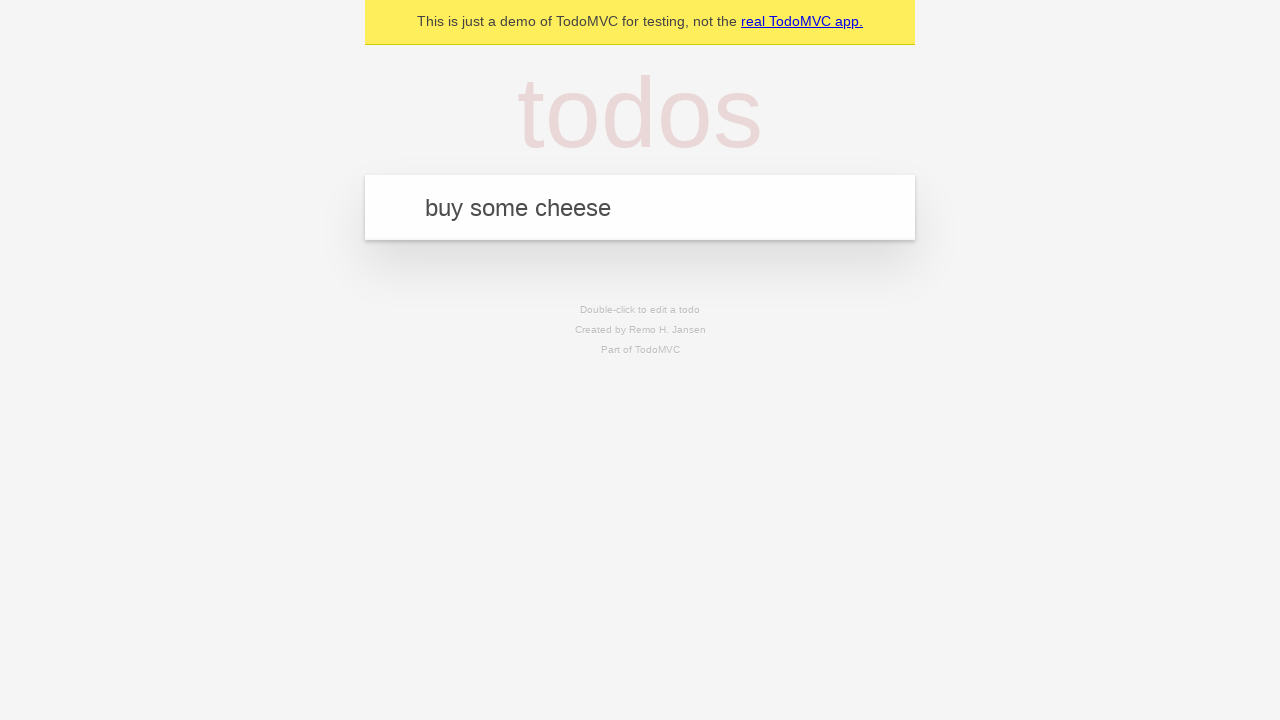

Pressed Enter to add todo item on internal:attr=[placeholder="What needs to be done?"i]
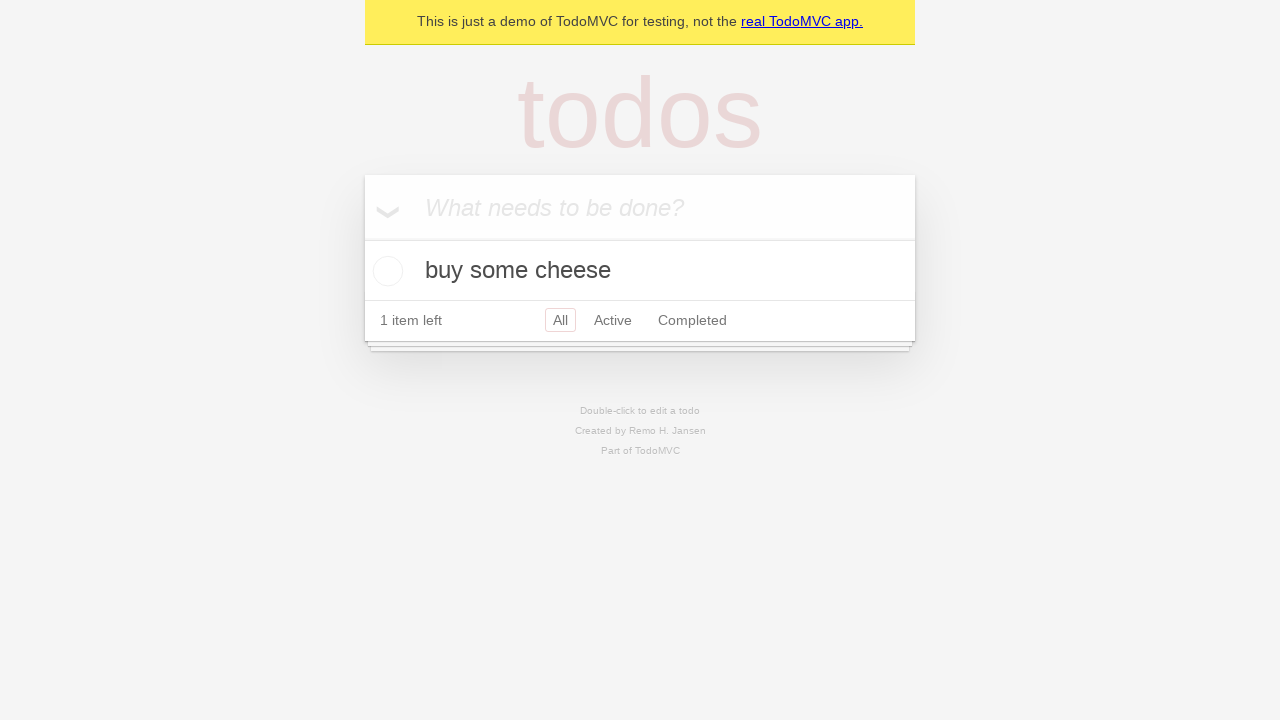

Waited for todo item to appear in the list
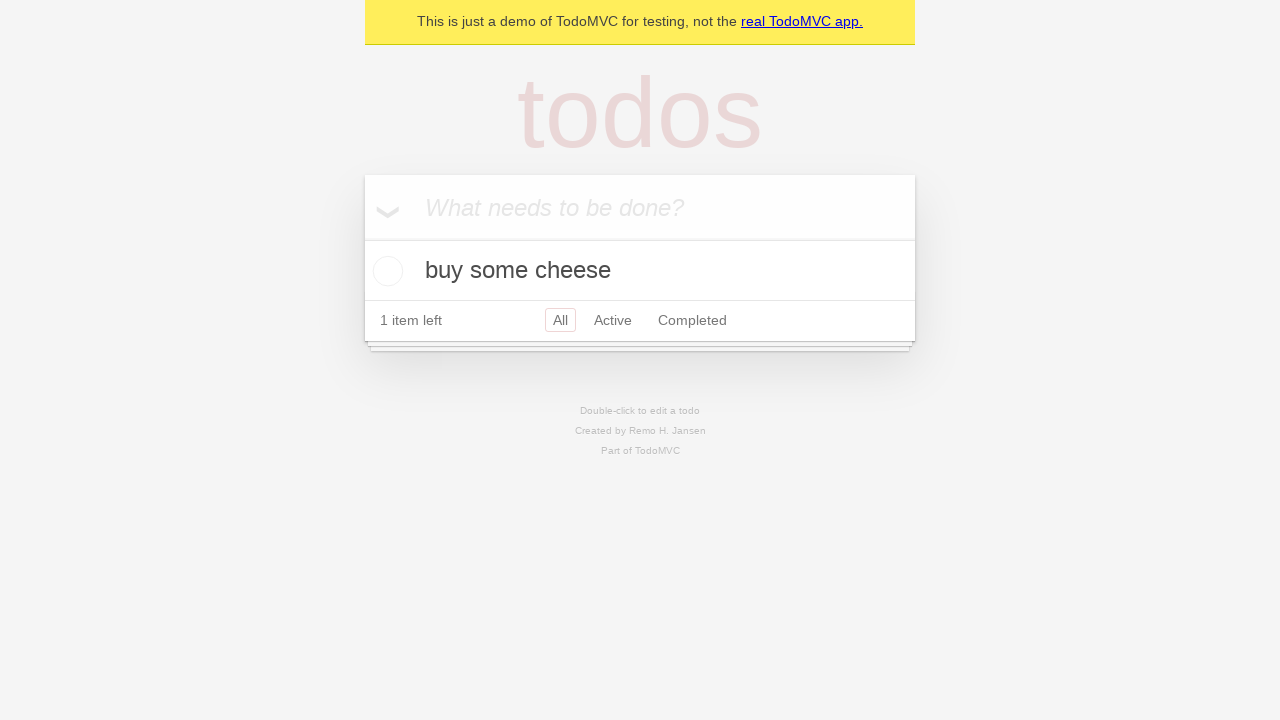

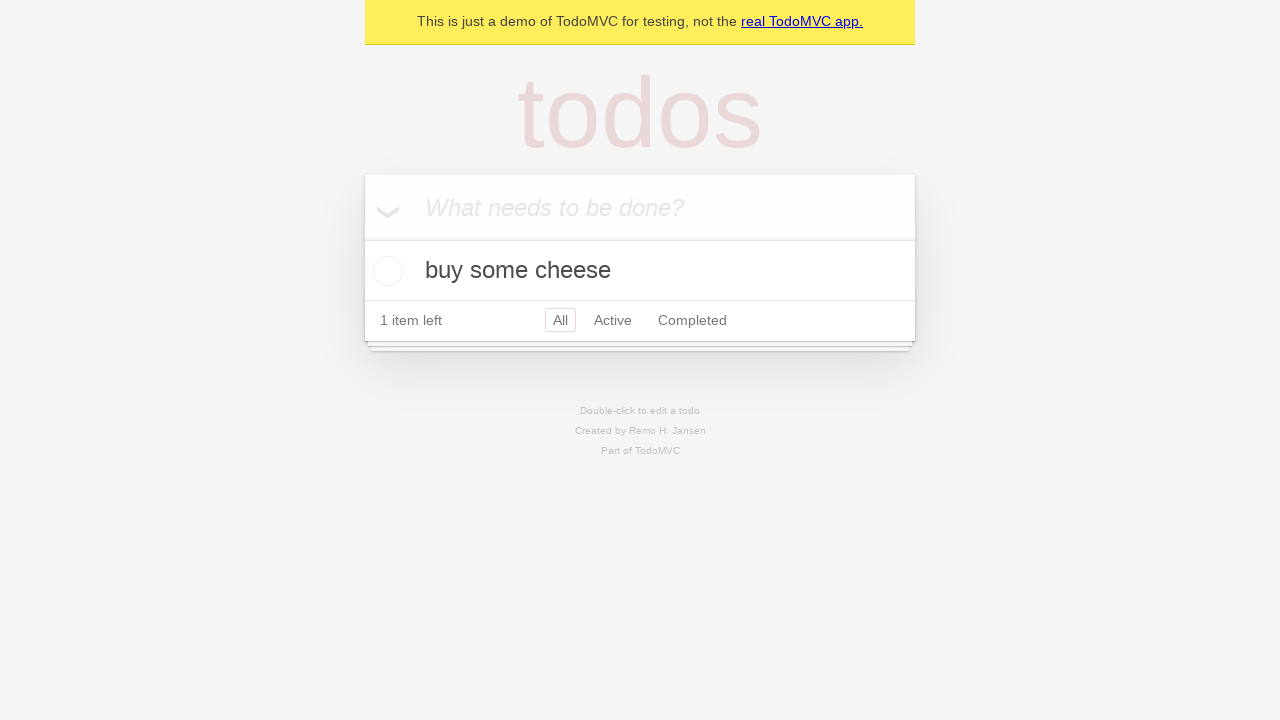